Tests the Add/Remove Elements functionality by clicking to add multiple elements, then clicking to remove some of them, verifying the dynamic element creation and deletion works correctly.

Starting URL: http://the-internet.herokuapp.com

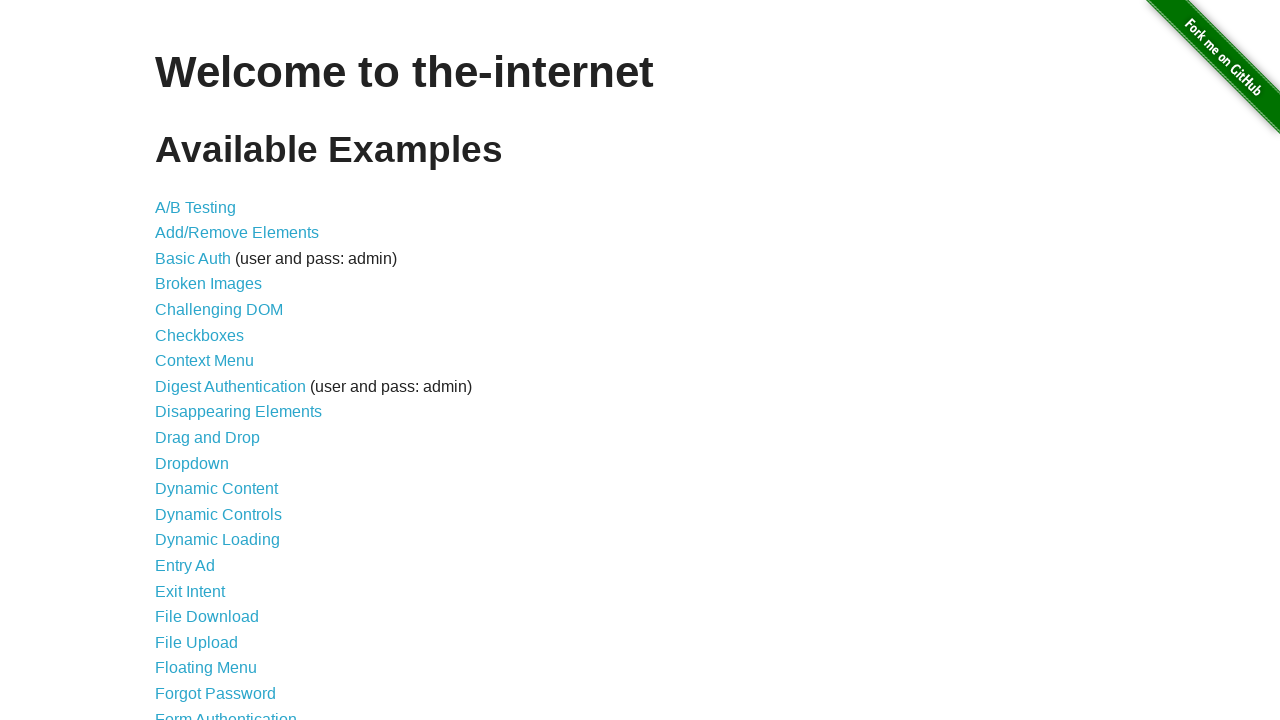

Clicked 'Add/Remove Elements' link to navigate to test page at (237, 233) on text=Add/Remove Elements
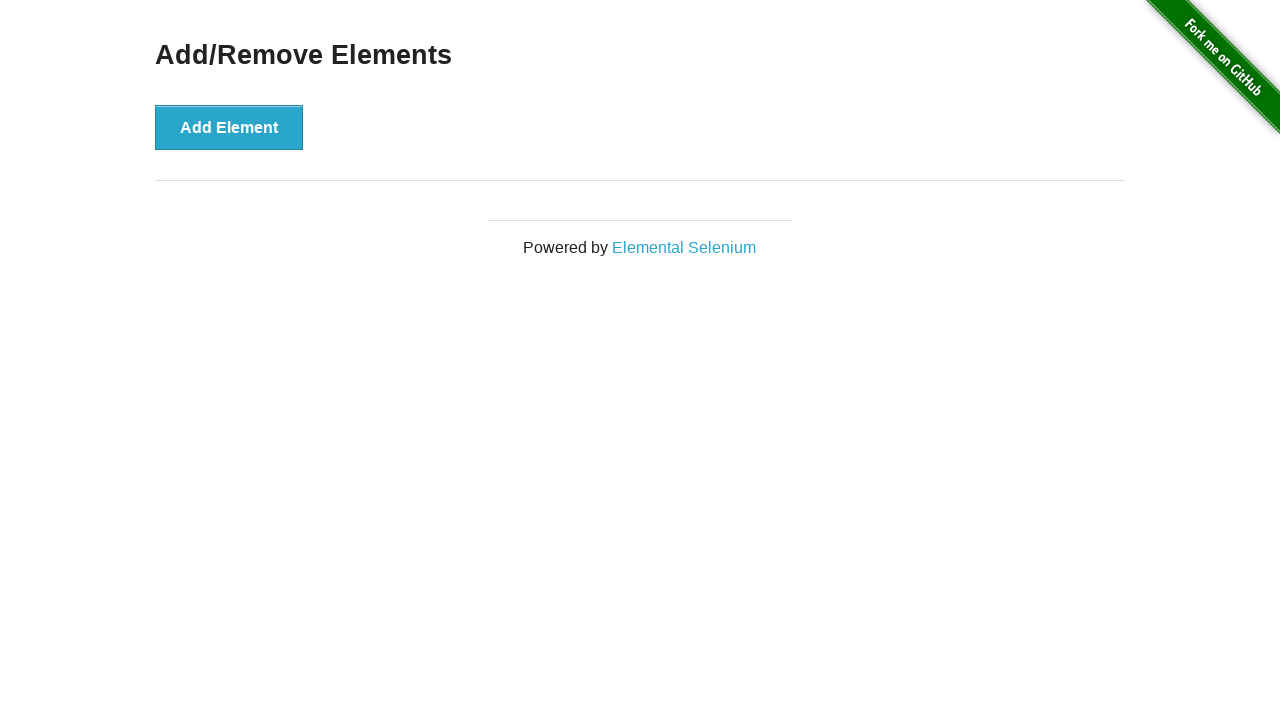

Add Element button is now visible
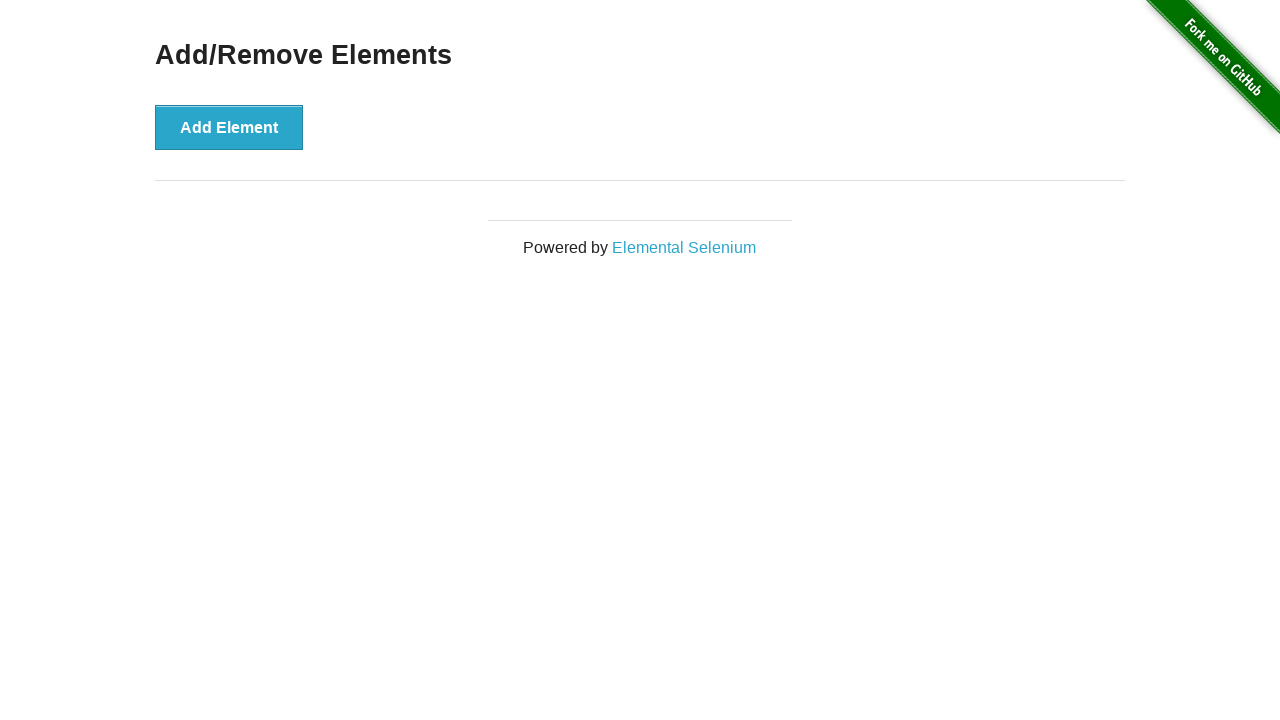

Clicked Add Element button (click 1 of 5) at (229, 127) on xpath=//*[@id='content']/div/button
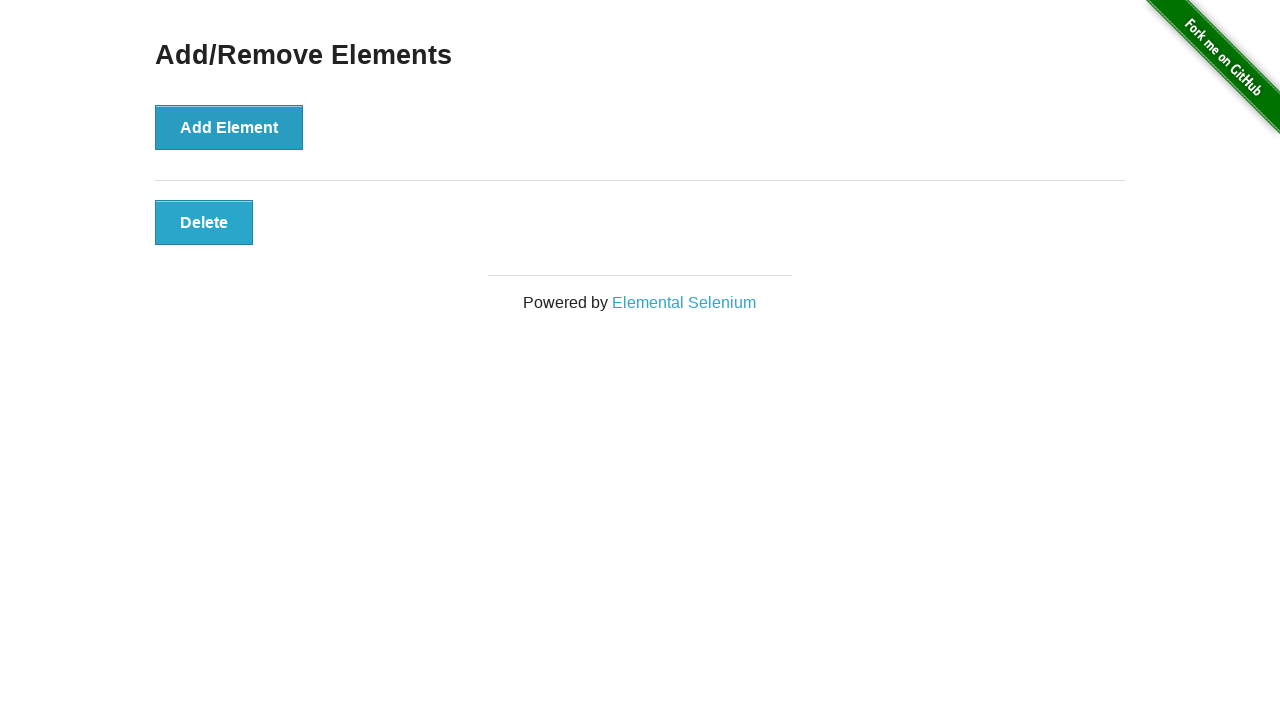

Clicked Add Element button (click 2 of 5) at (229, 127) on xpath=//*[@id='content']/div/button
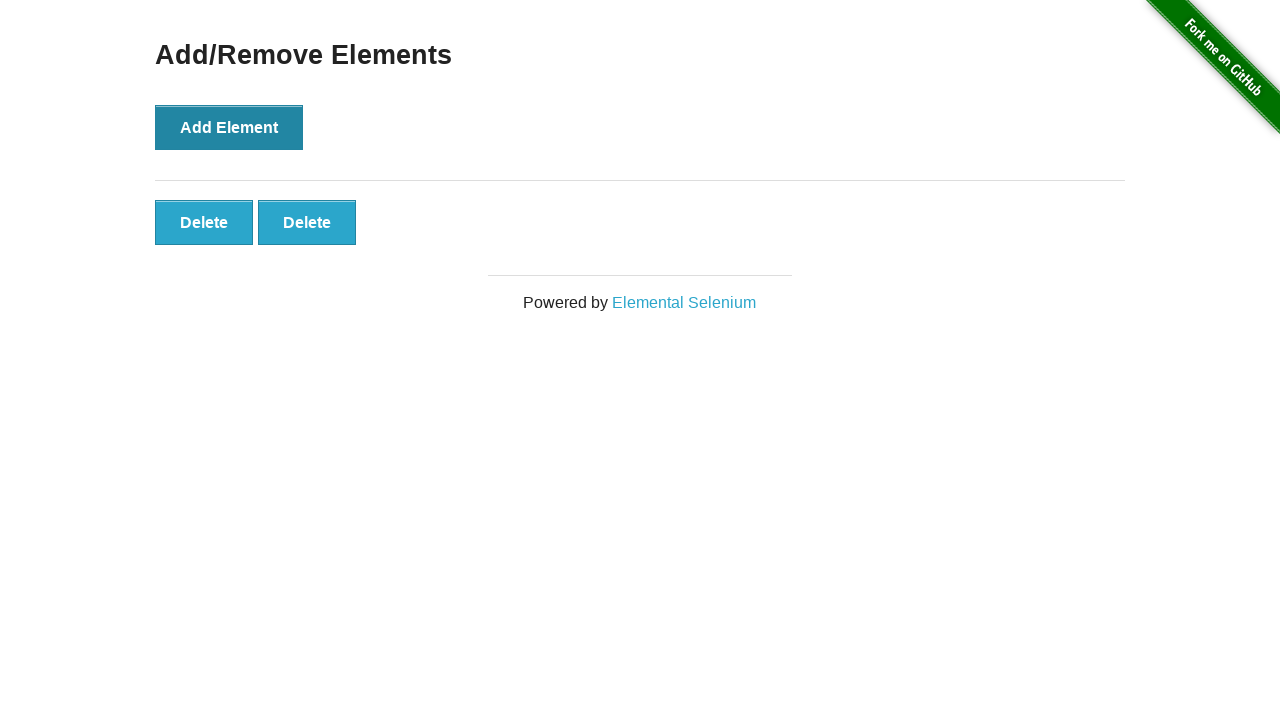

Clicked Add Element button (click 3 of 5) at (229, 127) on xpath=//*[@id='content']/div/button
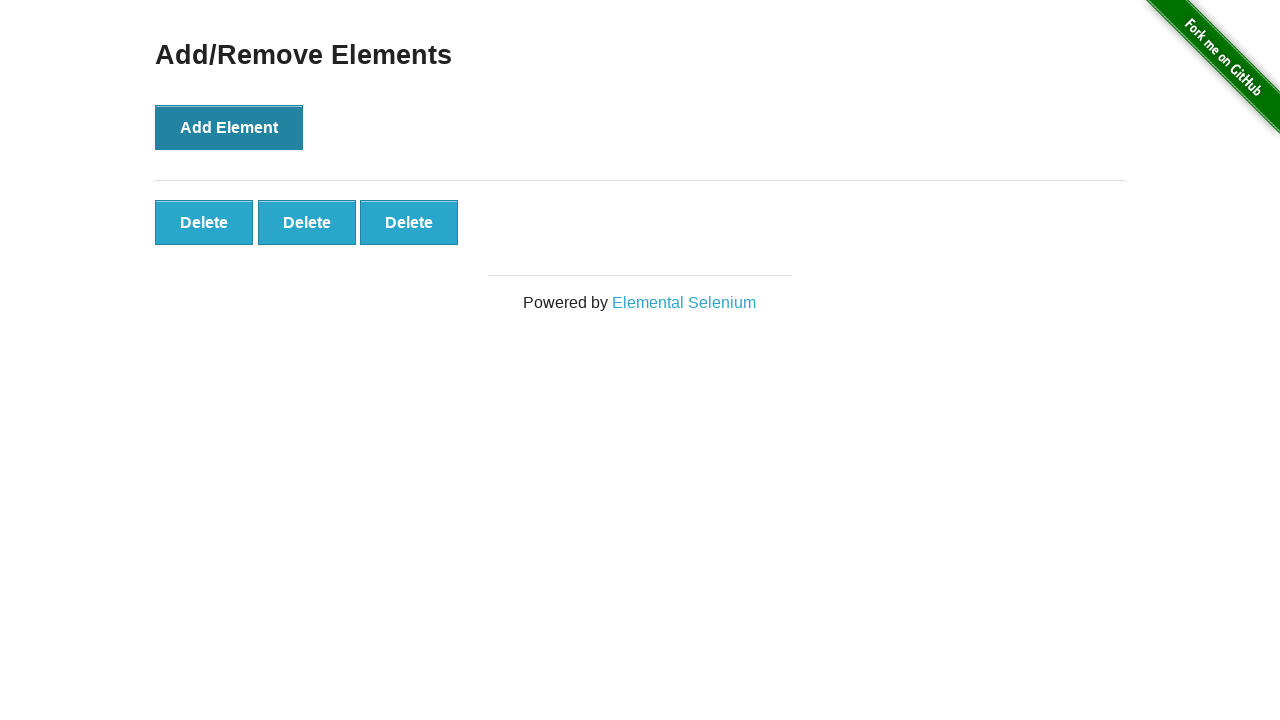

Clicked Add Element button (click 4 of 5) at (229, 127) on xpath=//*[@id='content']/div/button
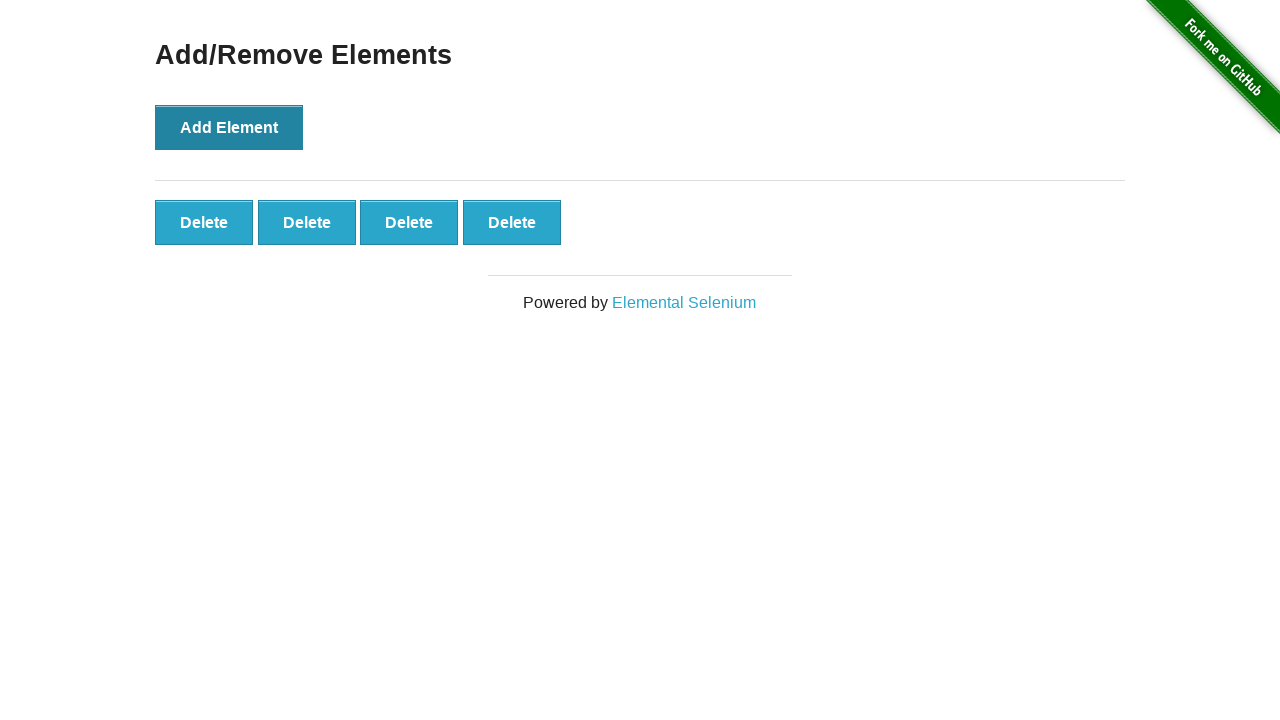

Clicked Add Element button (click 5 of 5) at (229, 127) on xpath=//*[@id='content']/div/button
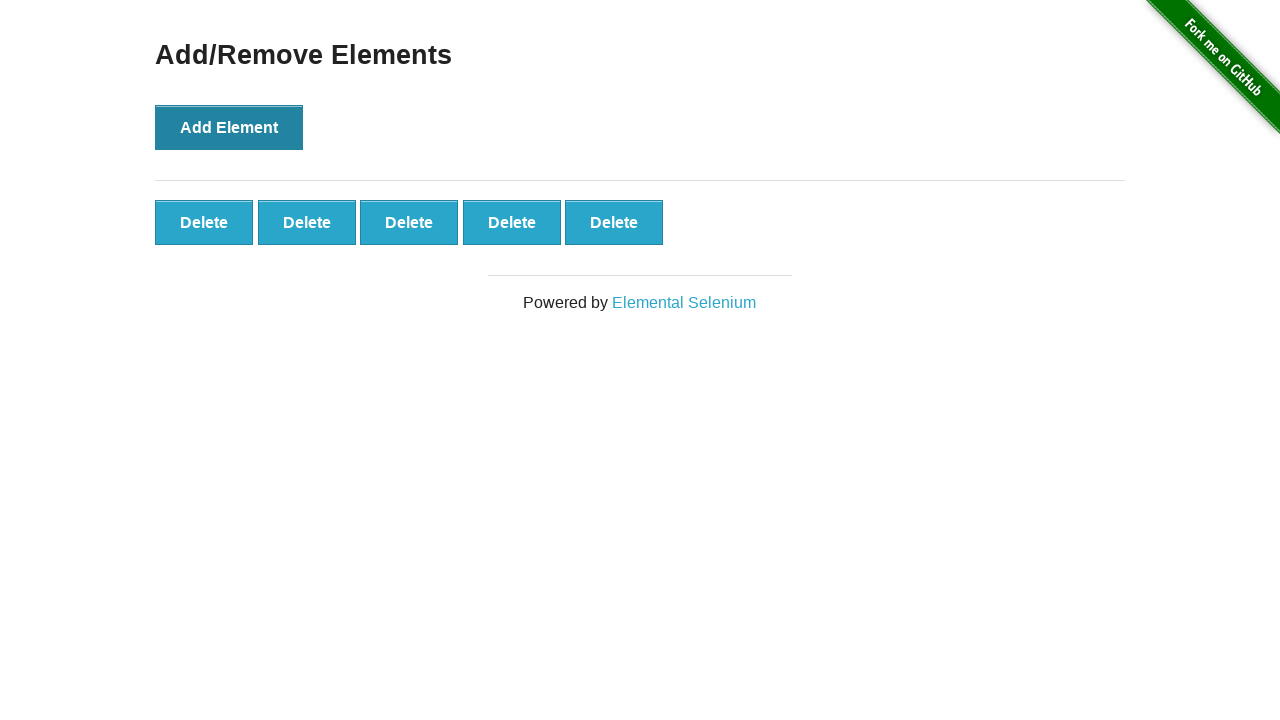

All 5 elements have been added and are visible
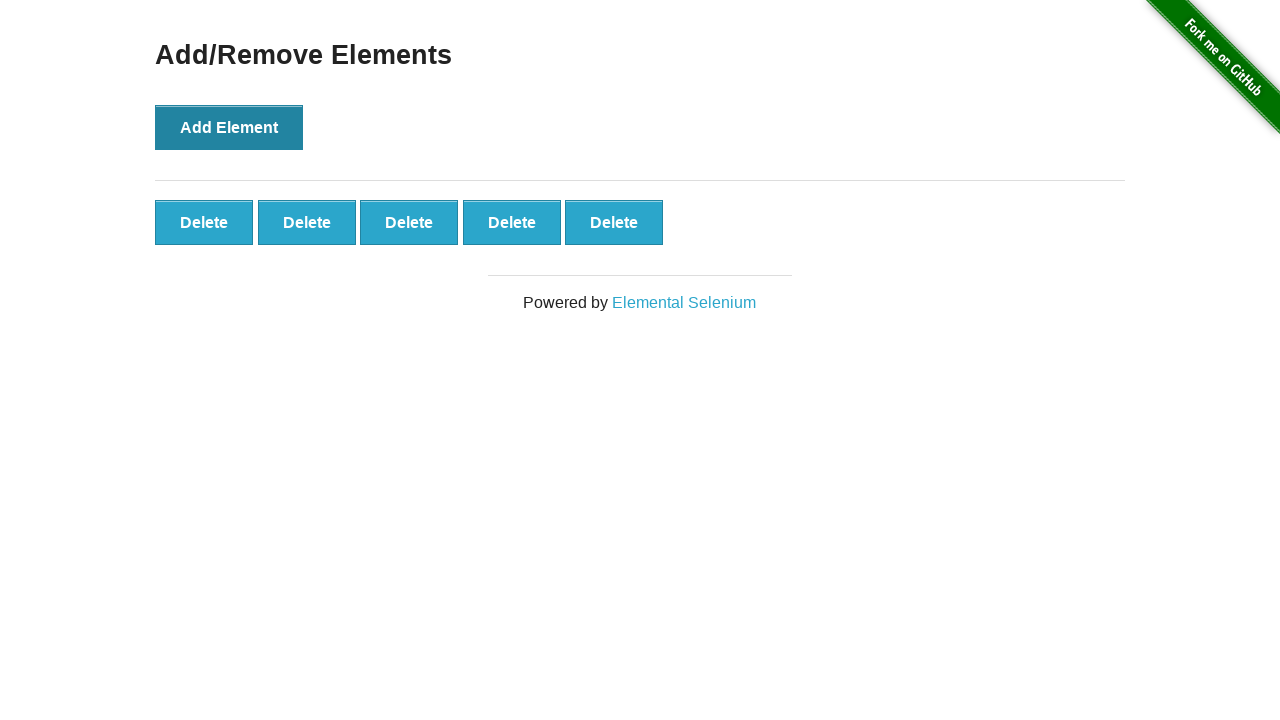

Clicked Delete button to remove element (removal 1 of 2) at (204, 222) on #elements button >> nth=0
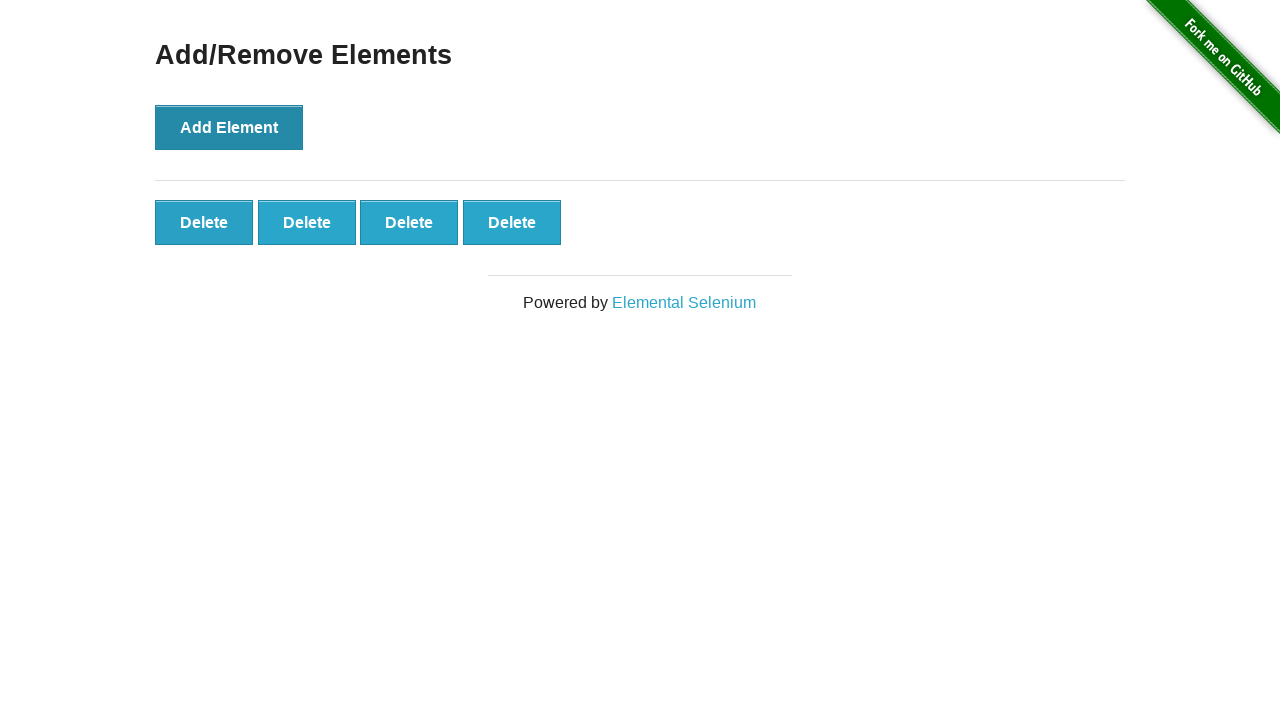

Clicked Delete button to remove element (removal 2 of 2) at (204, 222) on #elements button >> nth=0
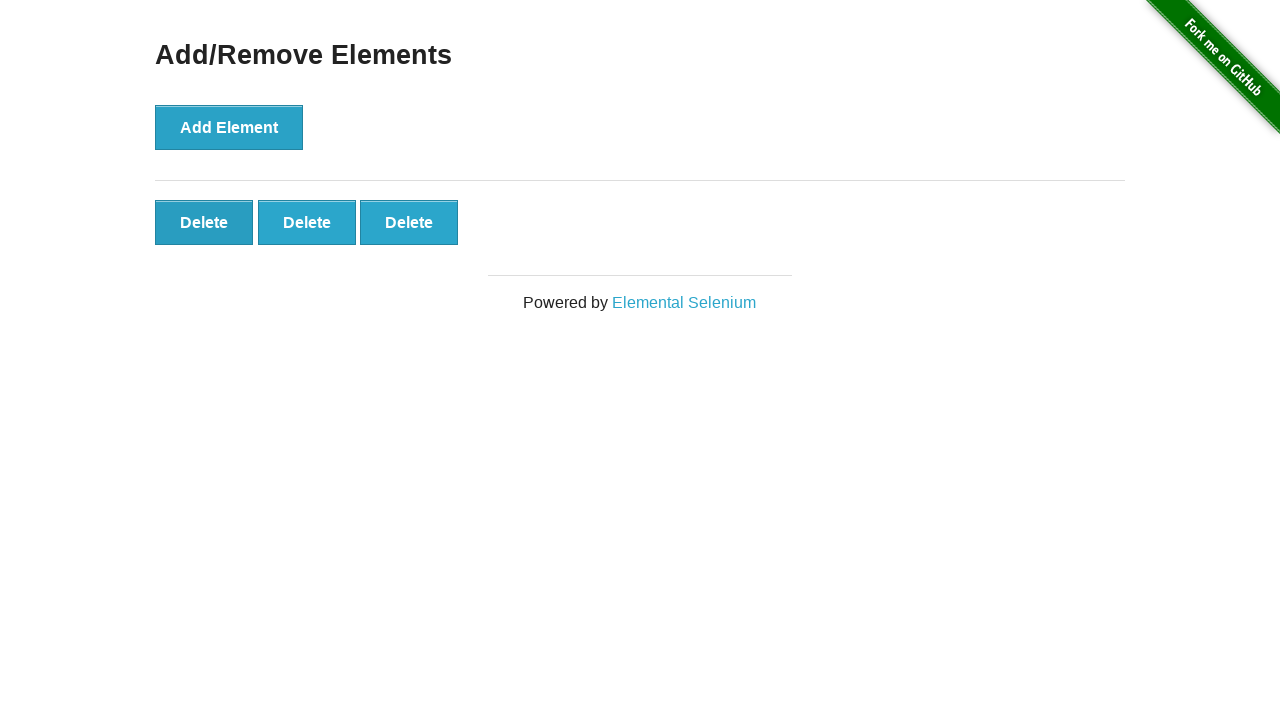

Verified 3 remaining elements are present
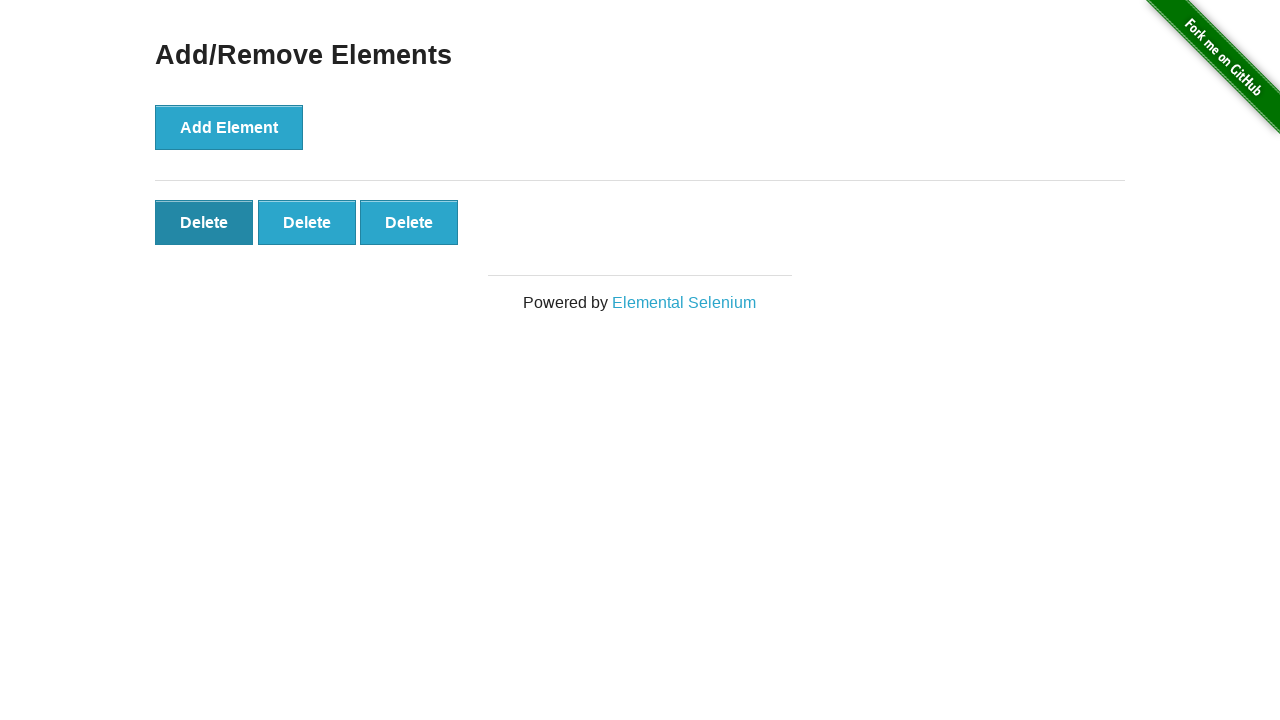

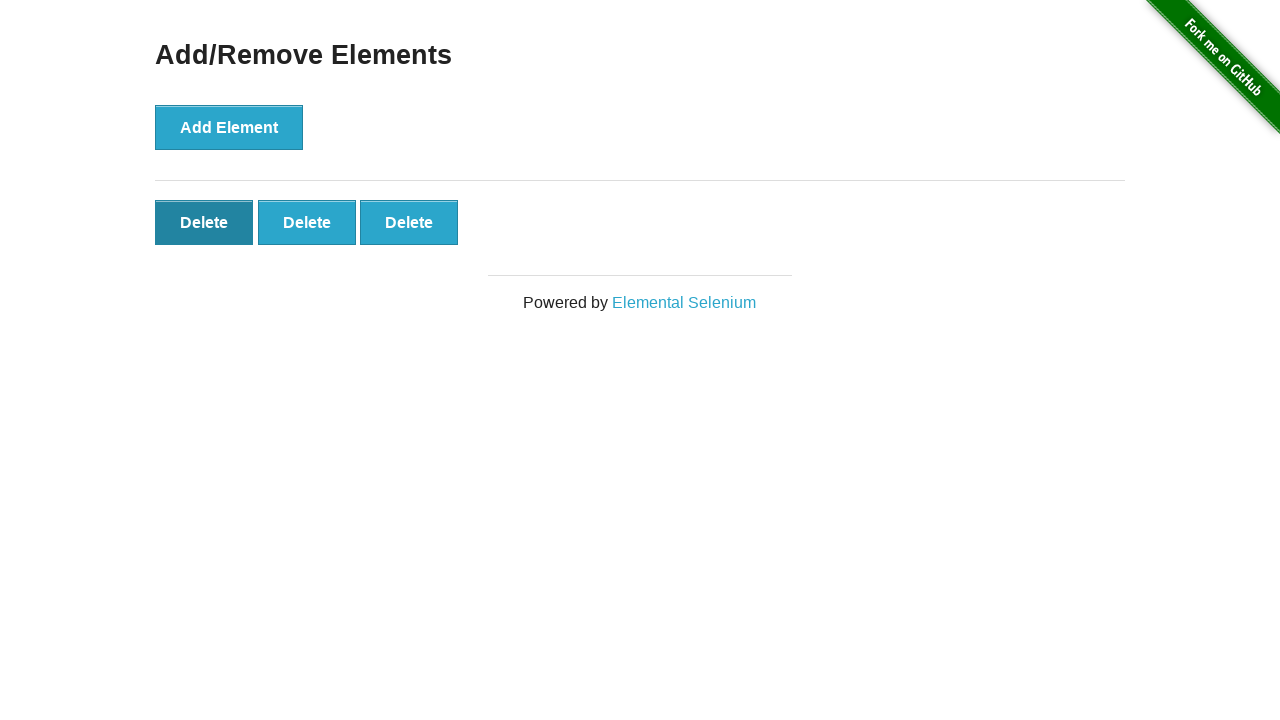